Tests the country code phone number dropdown on the Tutorialspoint tutor connect page by verifying the dropdown is present and interactable

Starting URL: https://www.tutorialspoint.com/tutor_connect/index.php

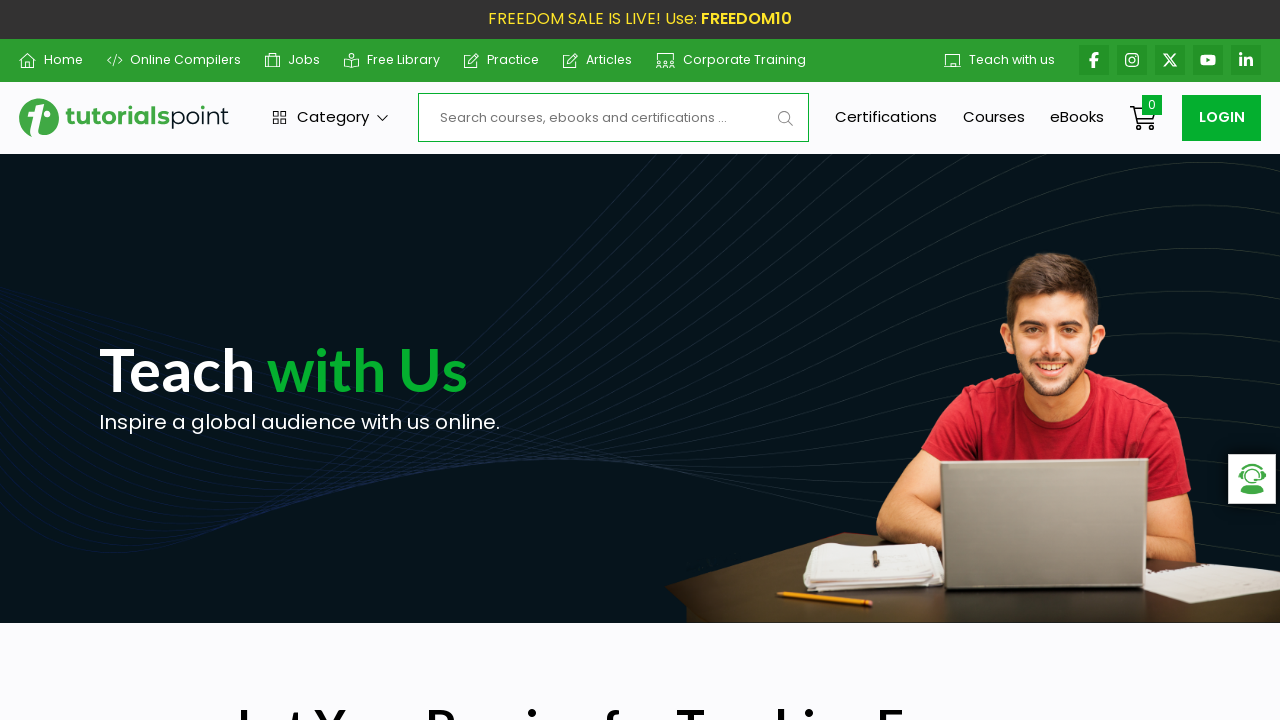

Waited for country code dropdown to be visible
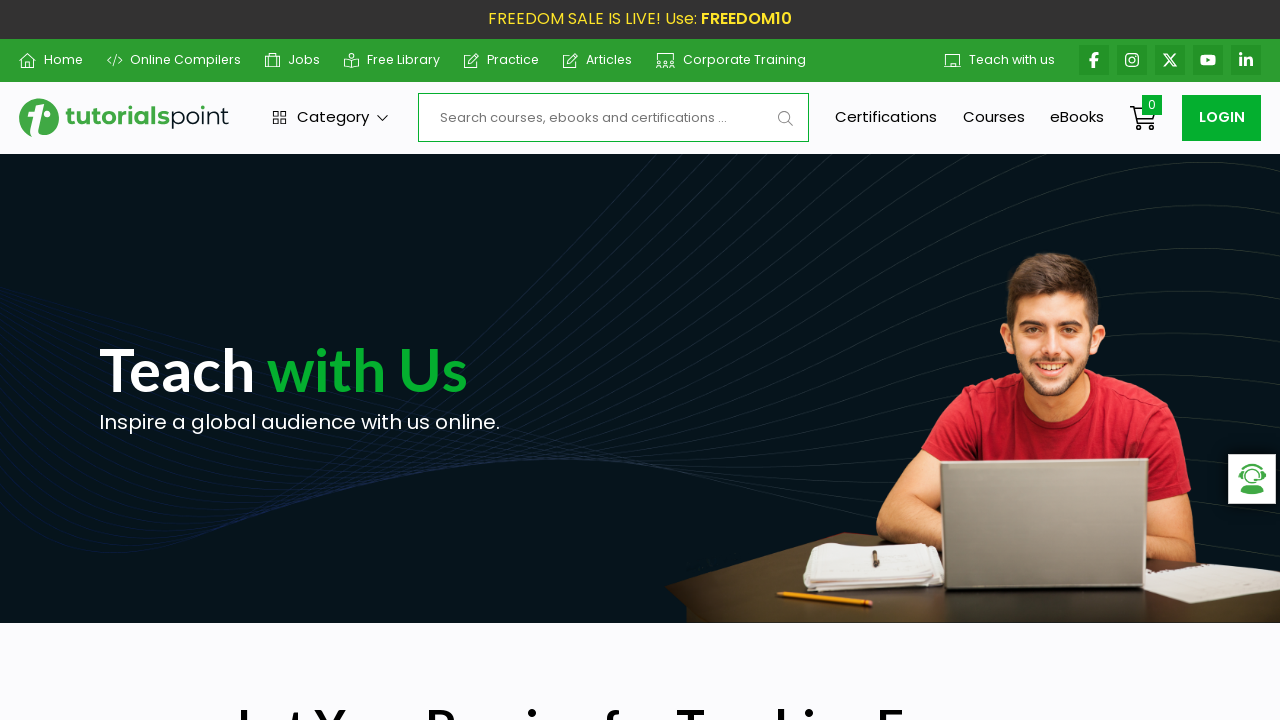

Located the country code dropdown element
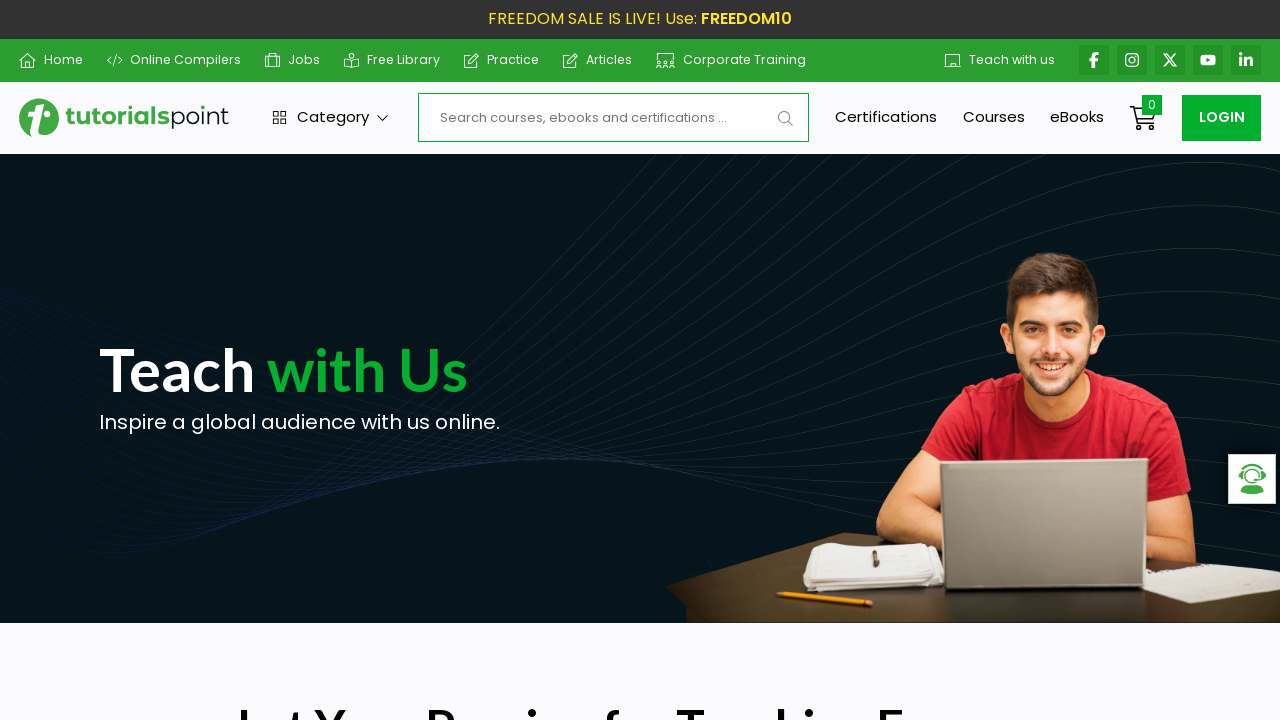

Clicked on the country code dropdown to verify it is interactable at (125, 361) on select[name='country_code']
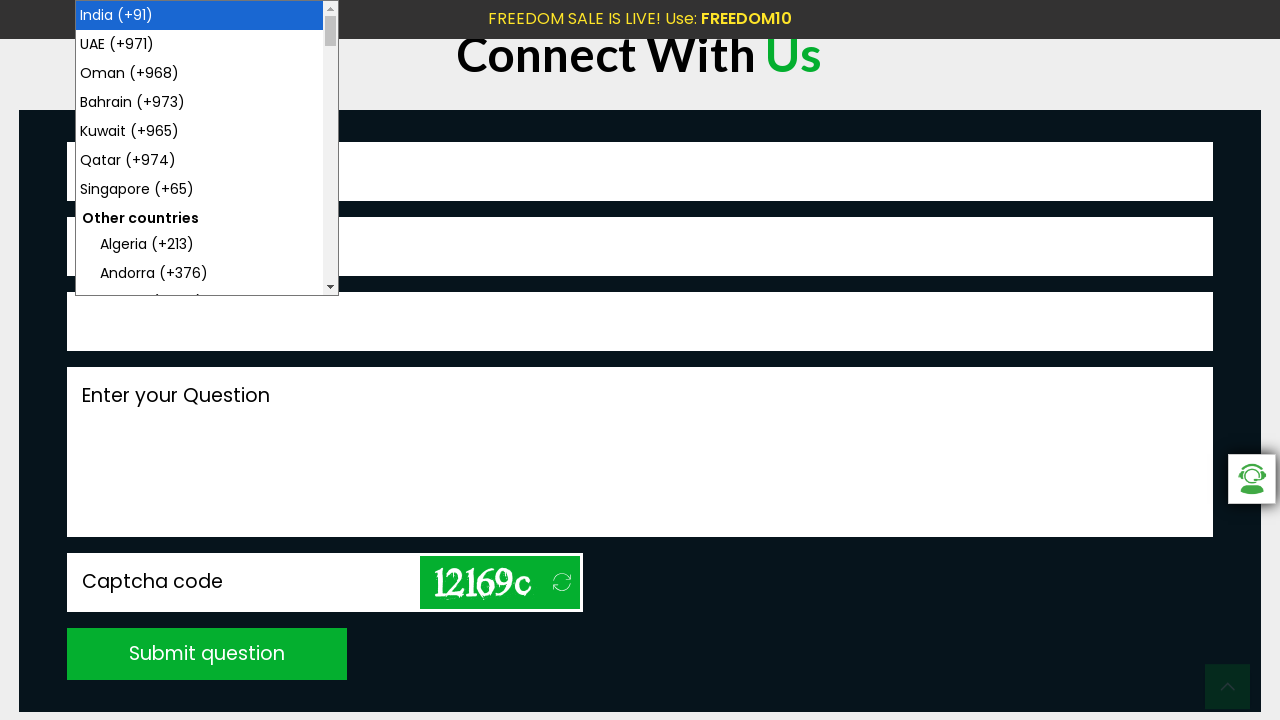

Selected option at index 5 (India +91) from the country code dropdown on select[name='country_code']
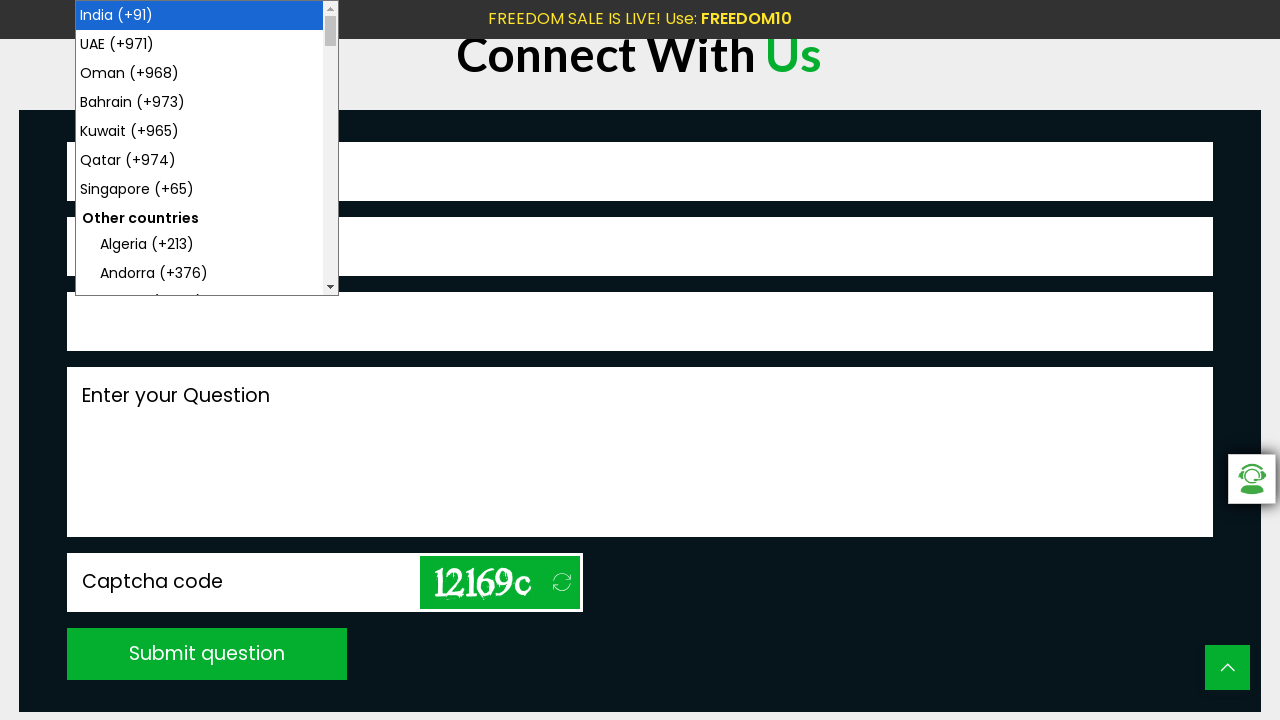

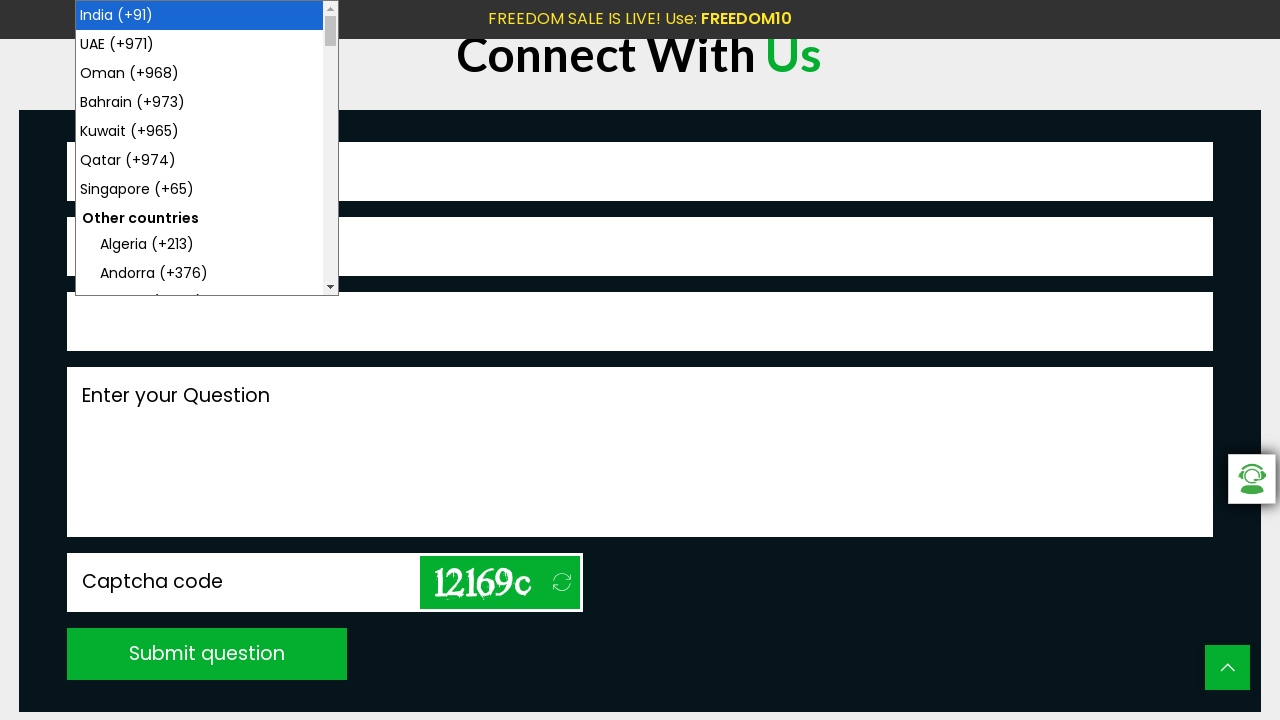